Tests opting out of A/B tests by adding an opt-out cookie before visiting the A/B test page, then navigating to verify the heading shows no A/B test.

Starting URL: http://the-internet.herokuapp.com

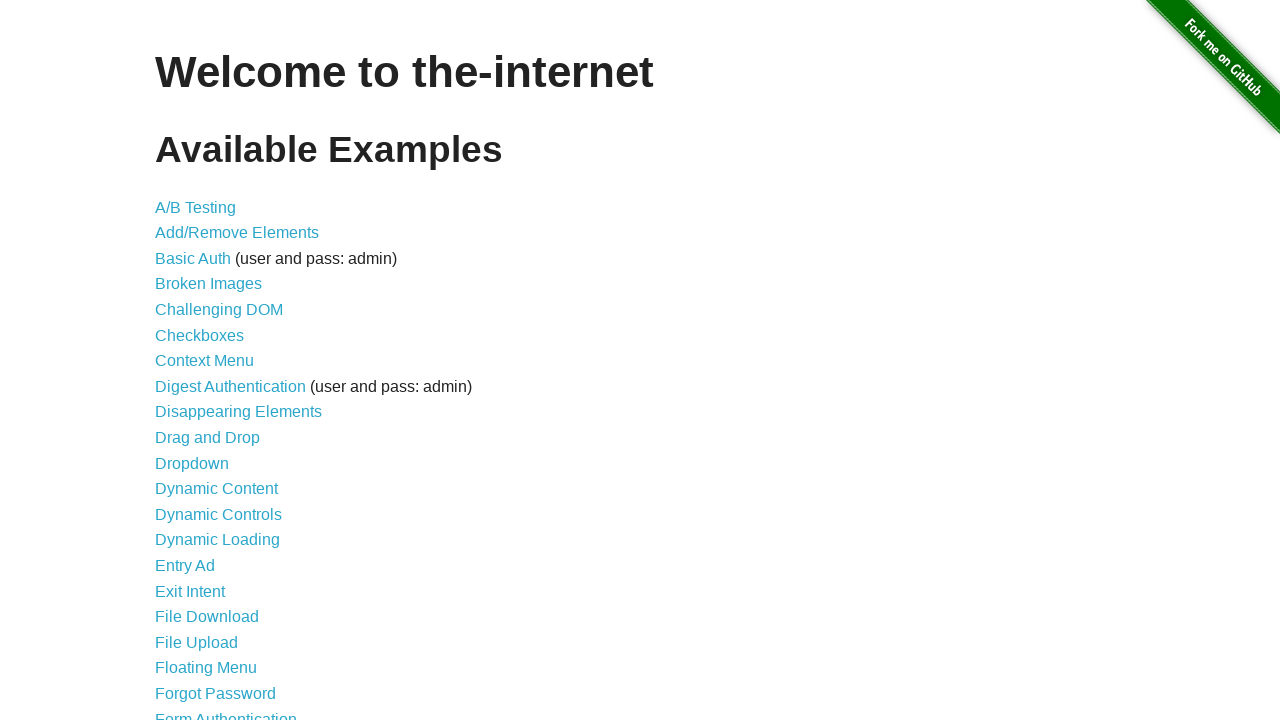

Added optimizelyOptOut cookie to opt out of A/B tests
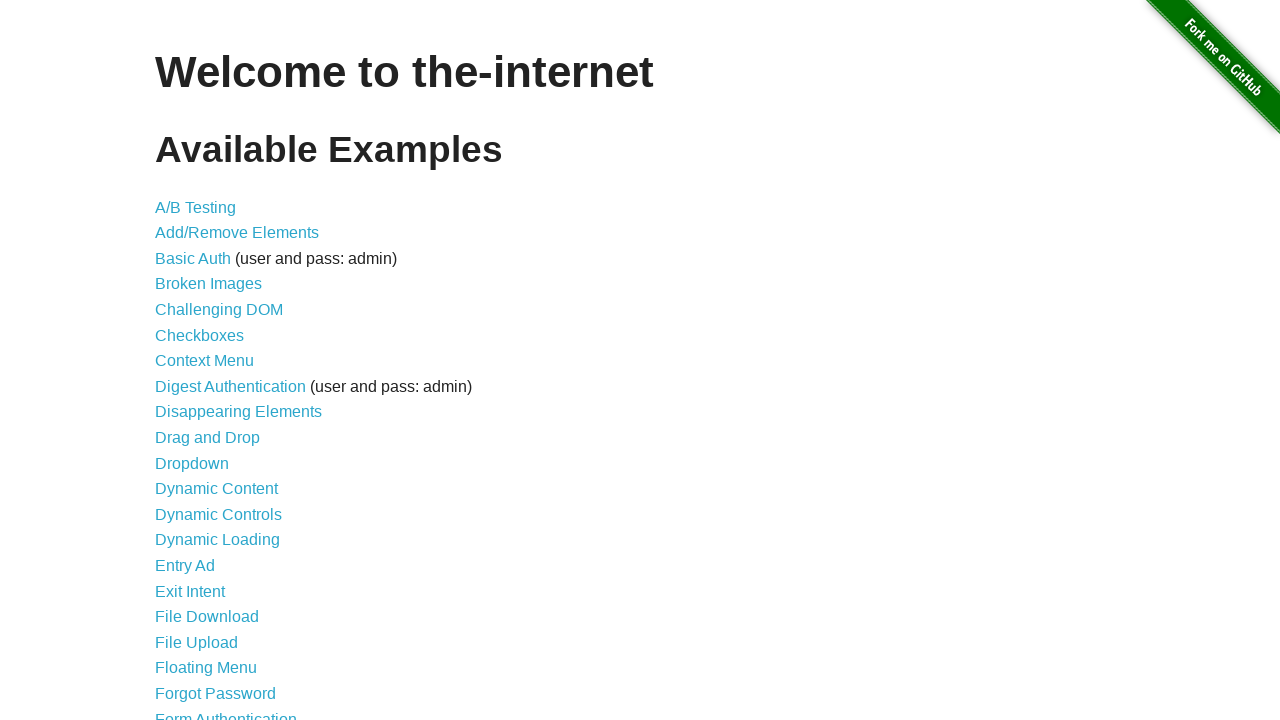

Navigated to A/B test page
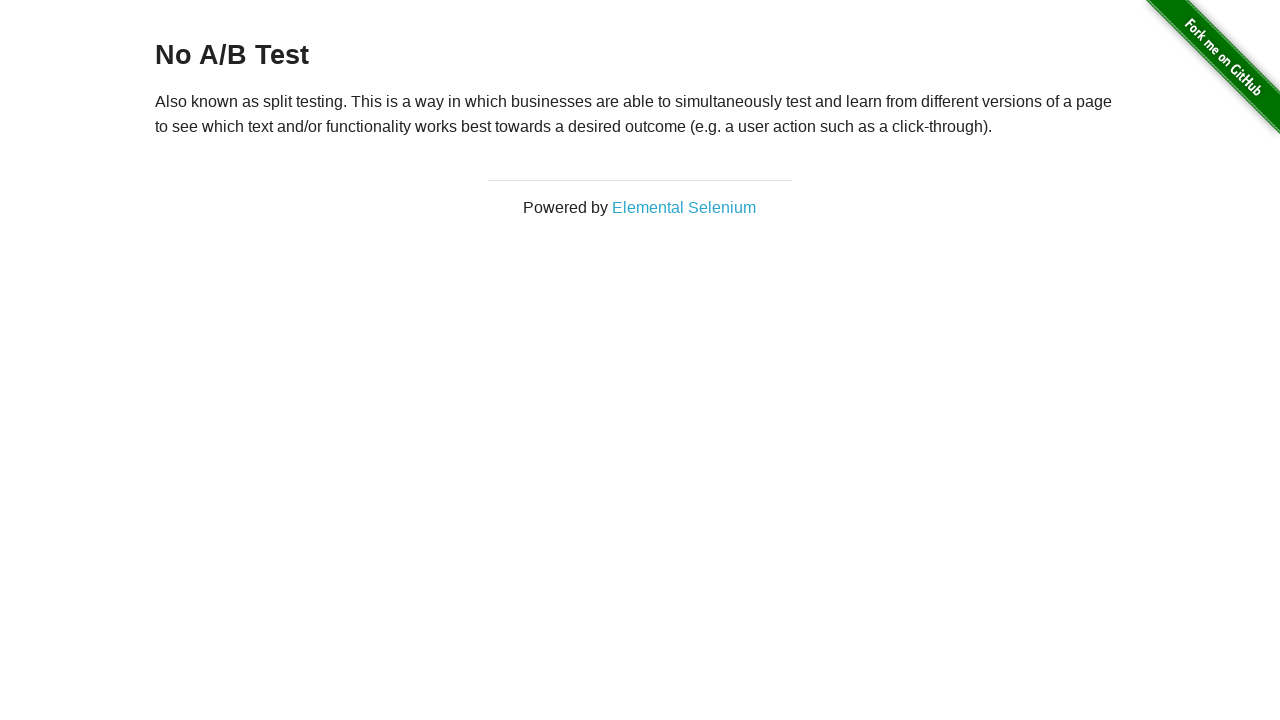

Heading element loaded on A/B test page
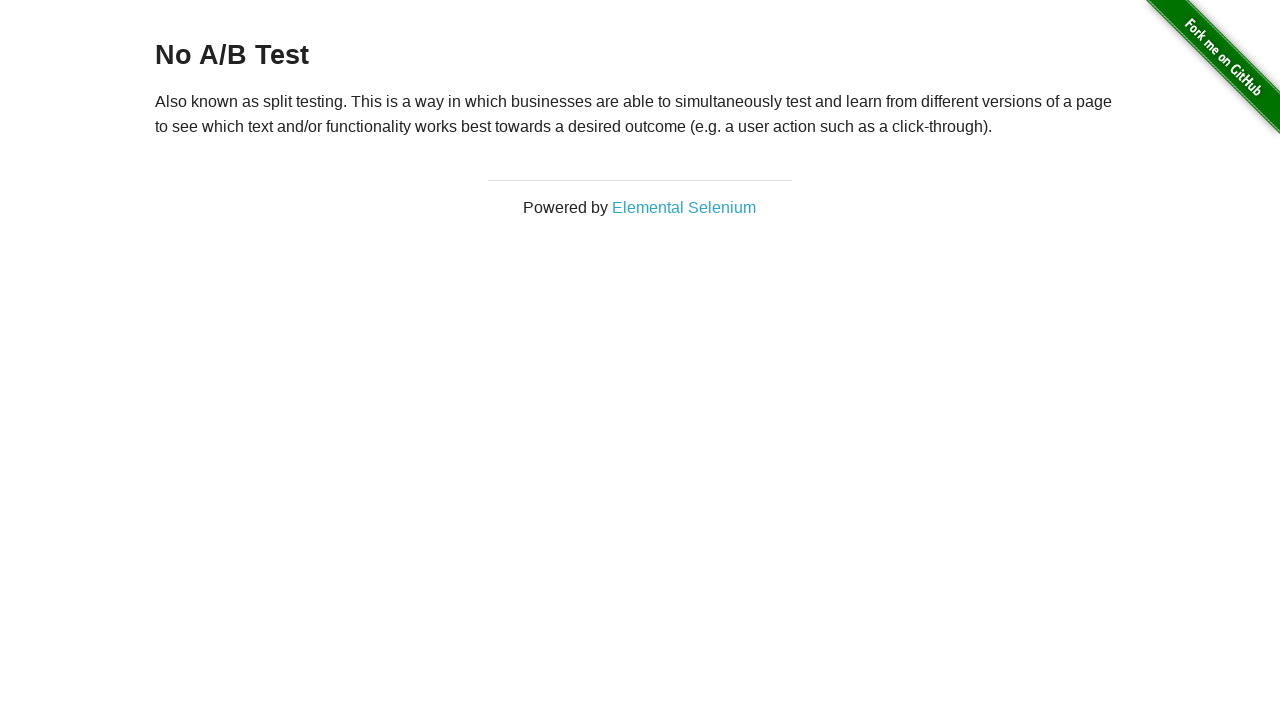

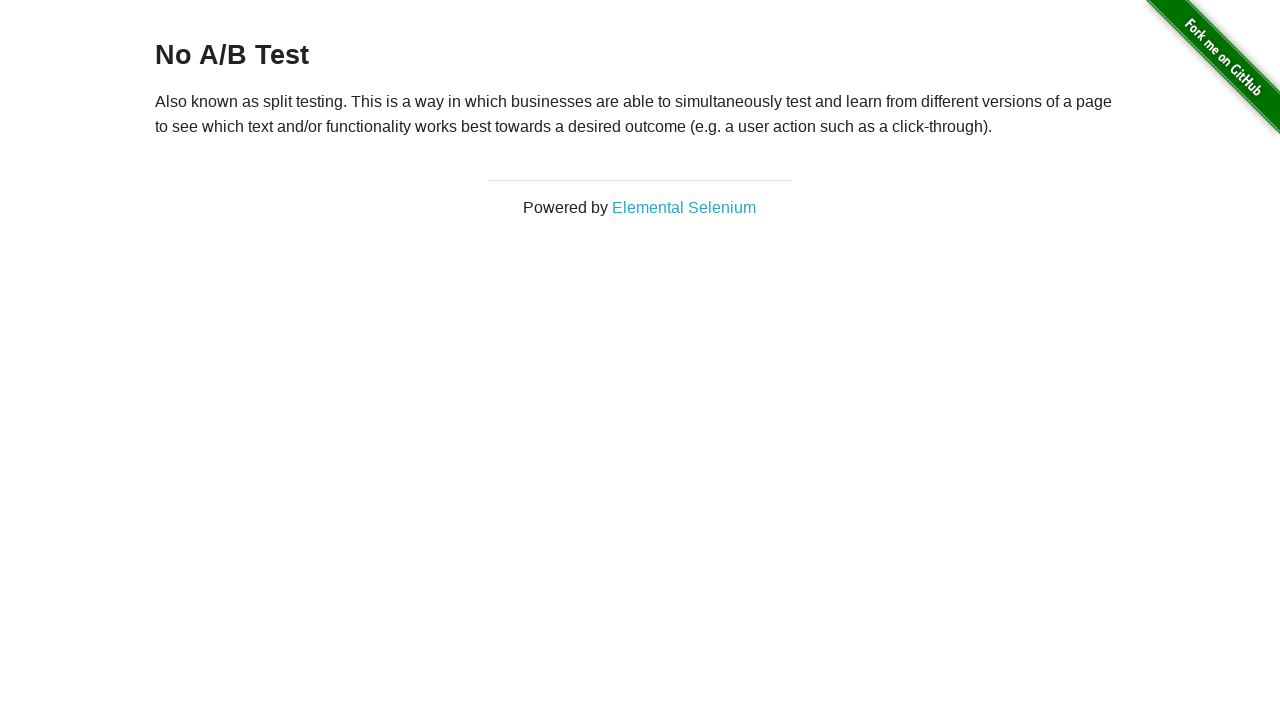